Navigates to the Veneta Blinds Australia website and verifies the page loads successfully by checking the page title.

Starting URL: https://venetablinds.com.au/

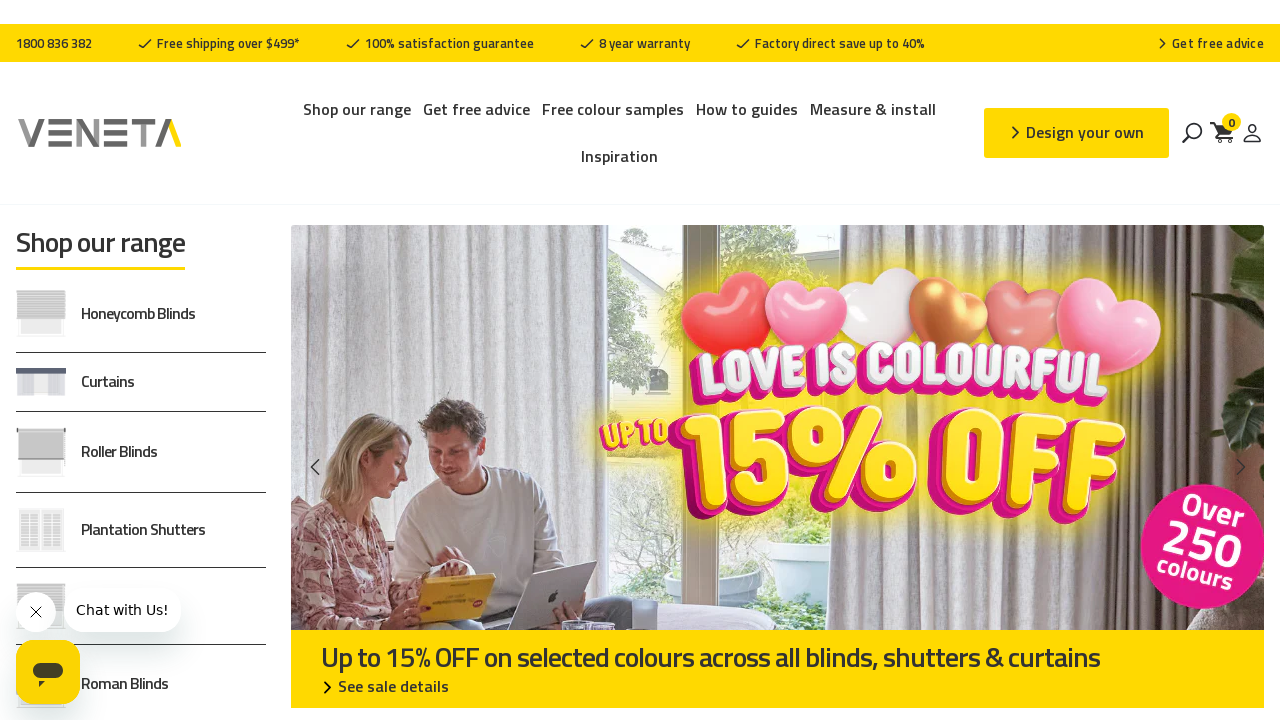

Navigated to Veneta Blinds Australia website
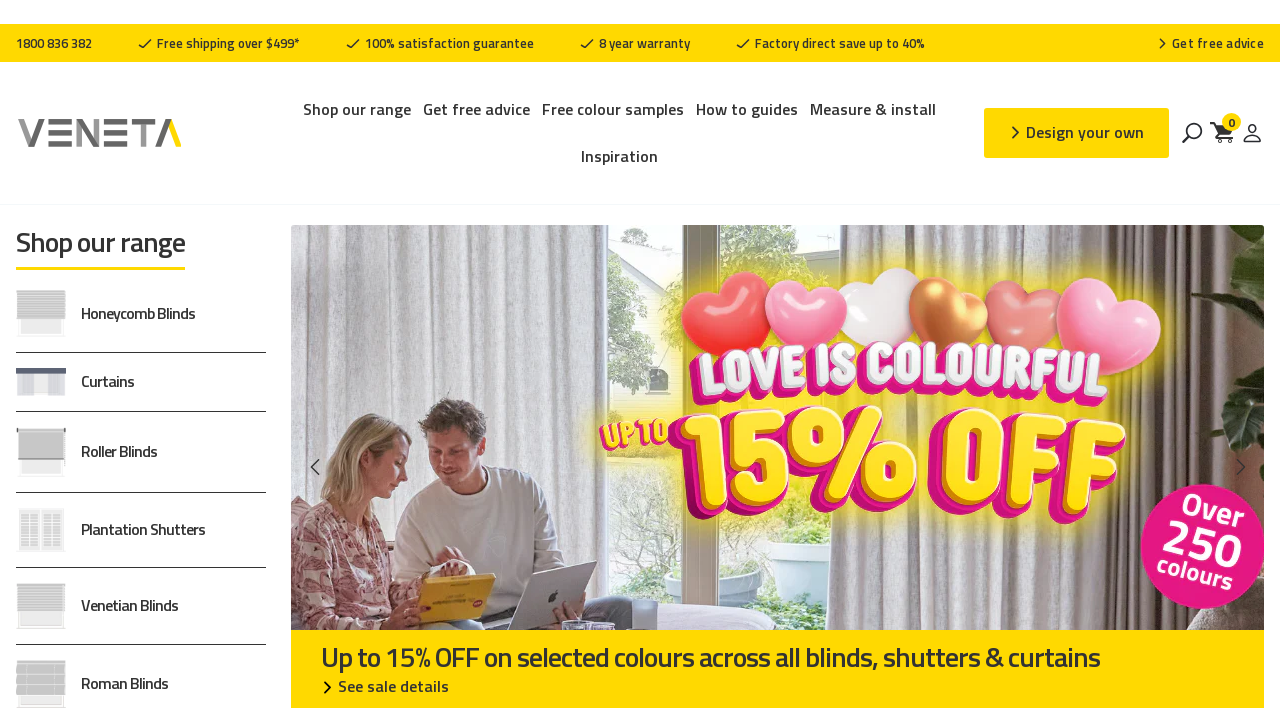

Page load state reached domcontentloaded
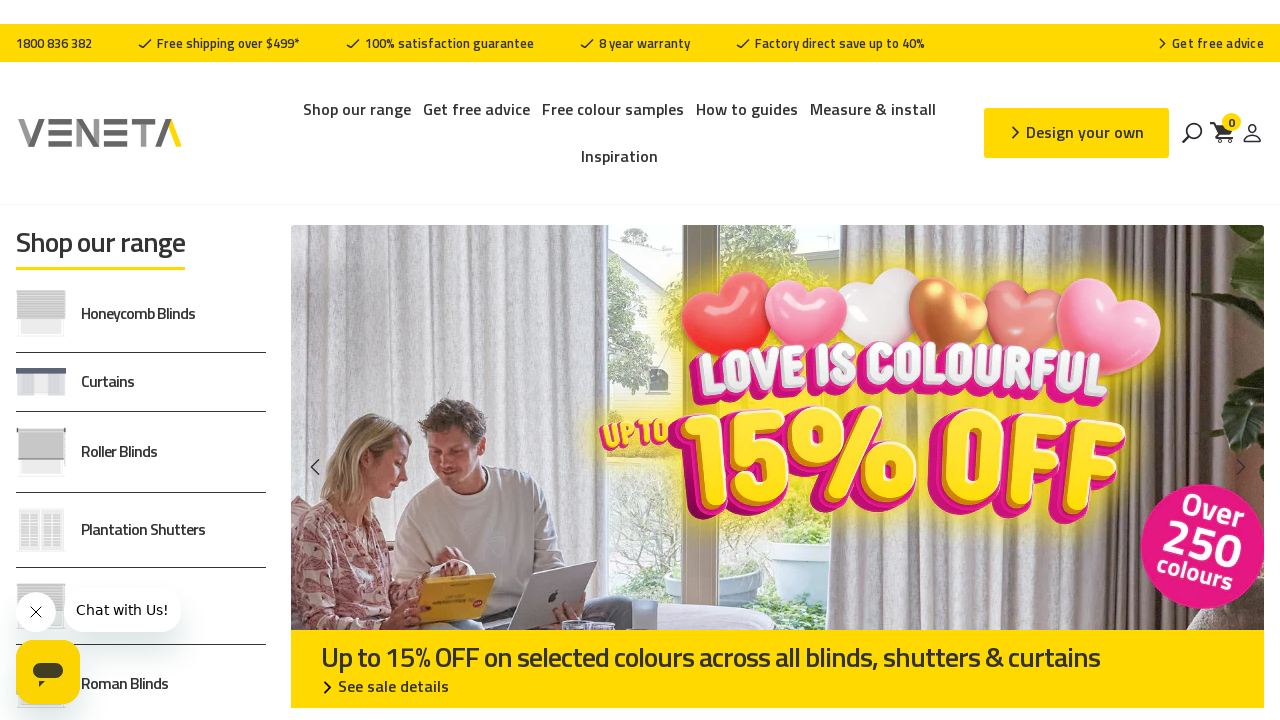

Verified page title is not empty: 'Veneta® Blinds: Made To Measure Blinds Online'
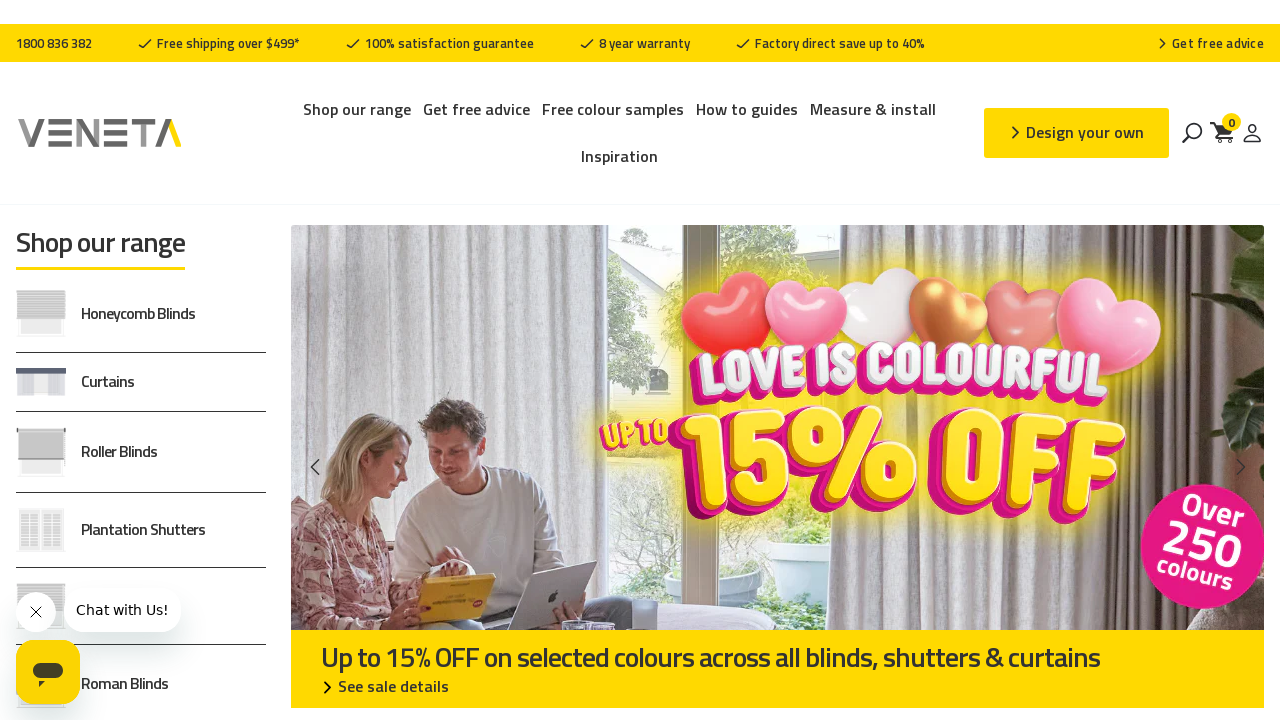

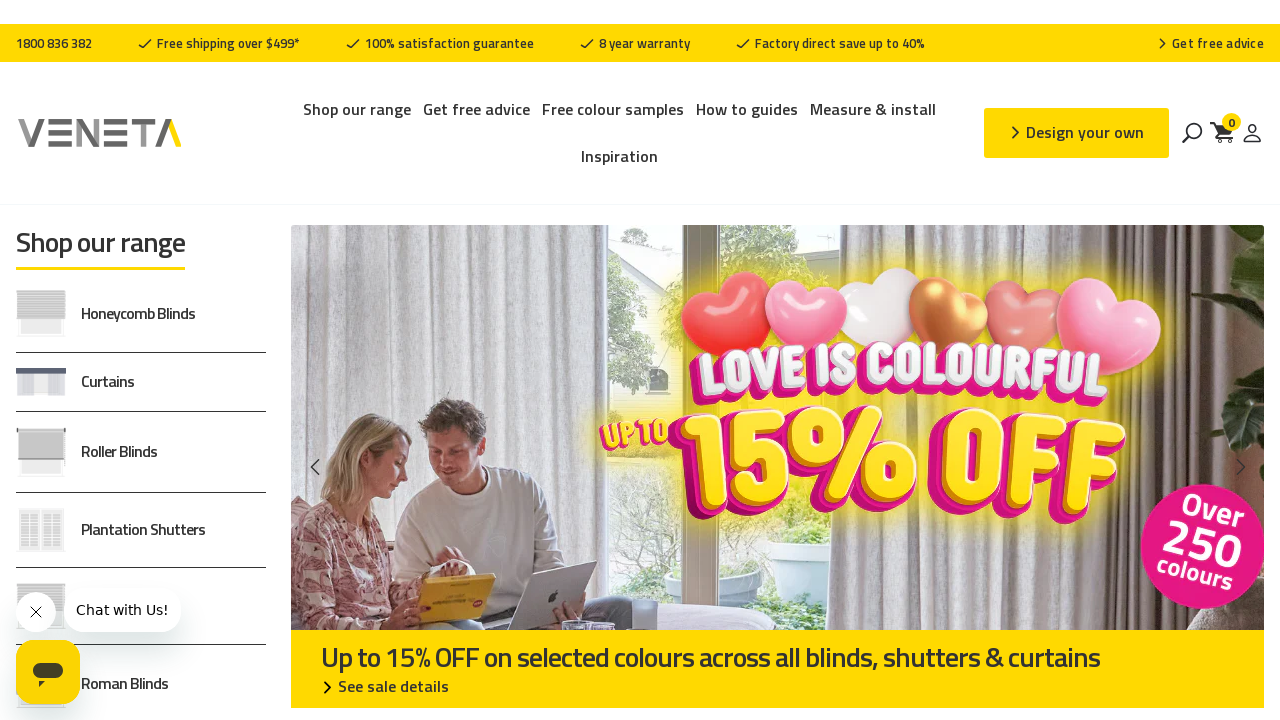